Fills out a complete form with personal information including name, job title, education level, gender, experience level, and date, then submits the form

Starting URL: https://formy-project.herokuapp.com/form

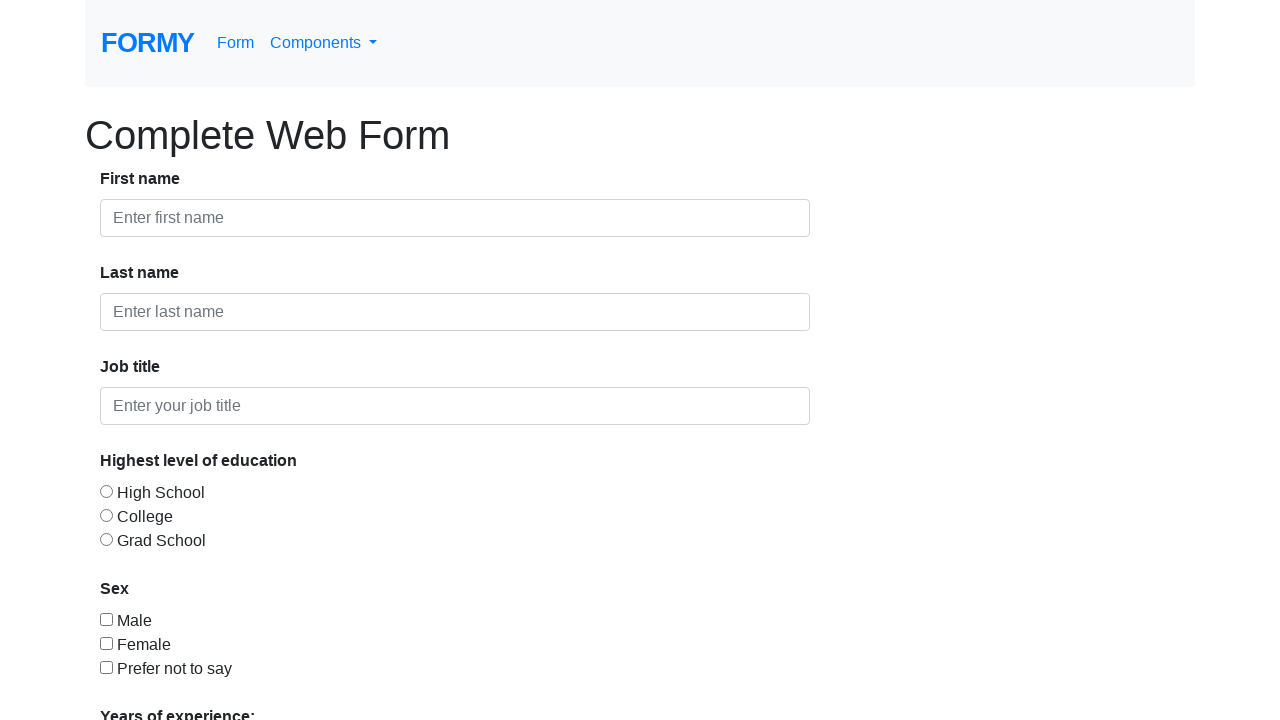

Filled first name field with 'John Smith' on #first-name
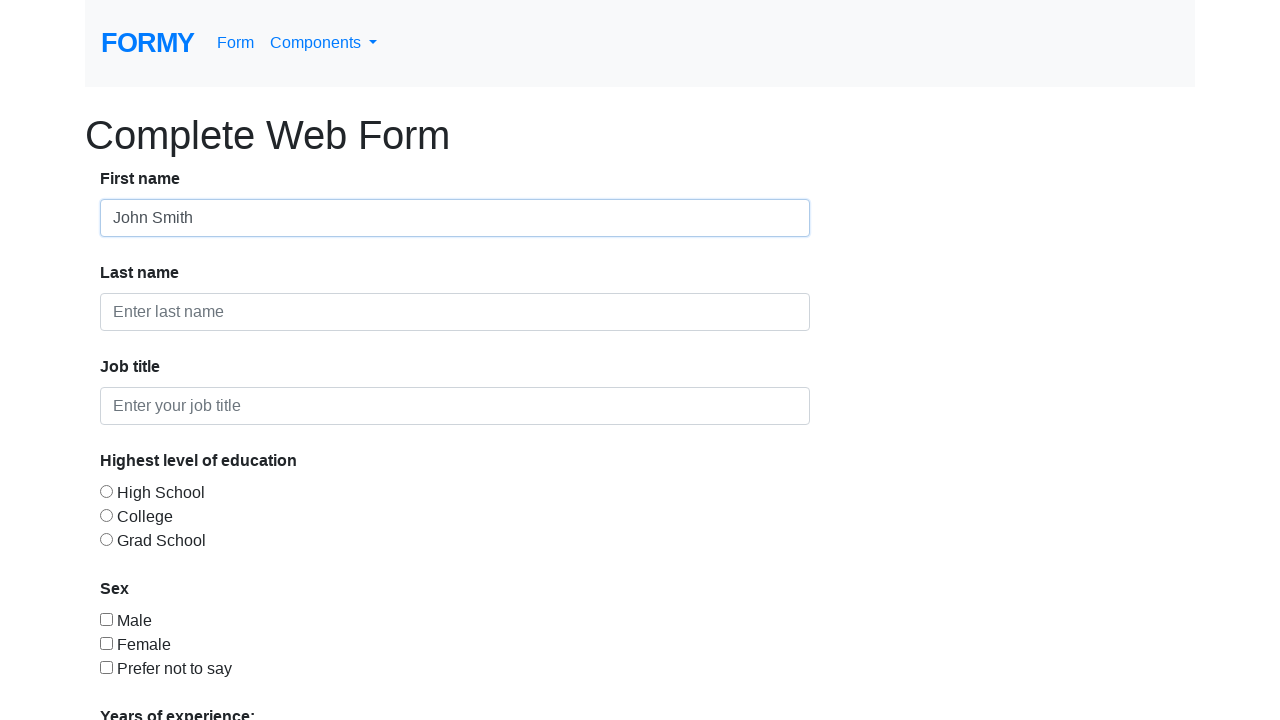

Filled last name field with 'Johnson' on #last-name
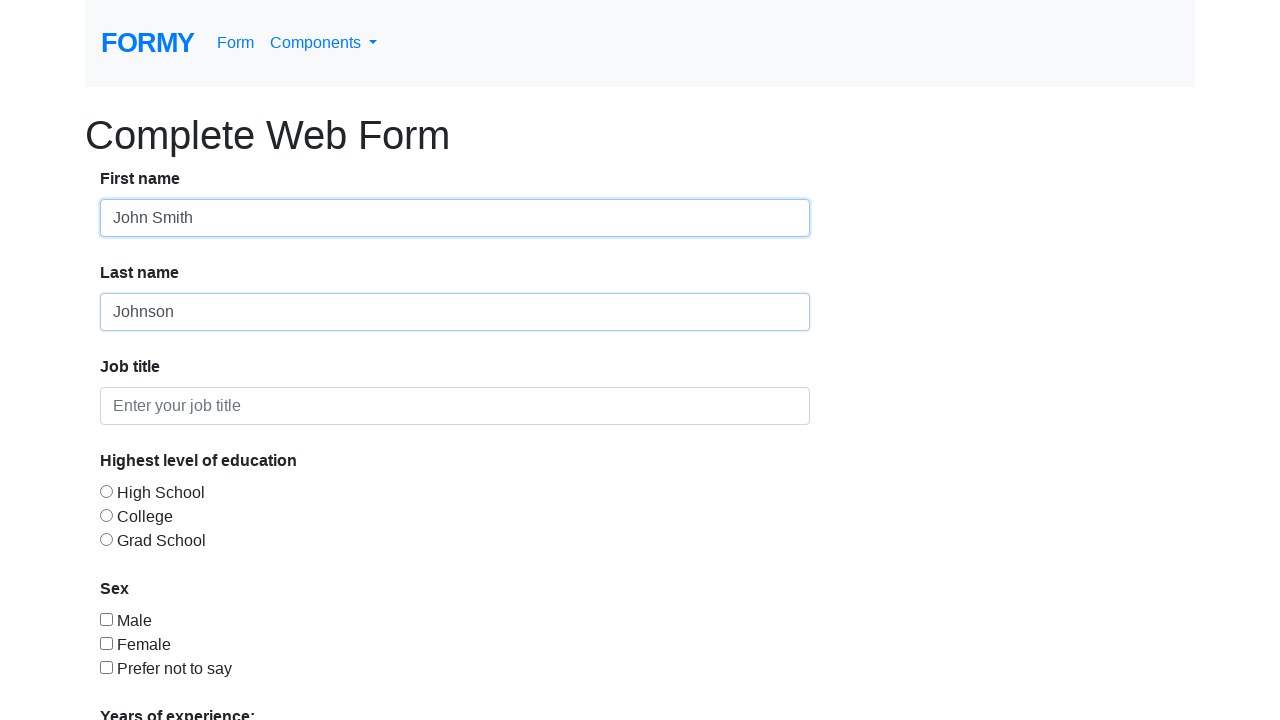

Filled job title field with 'Software Quality Assurance' on #job-title
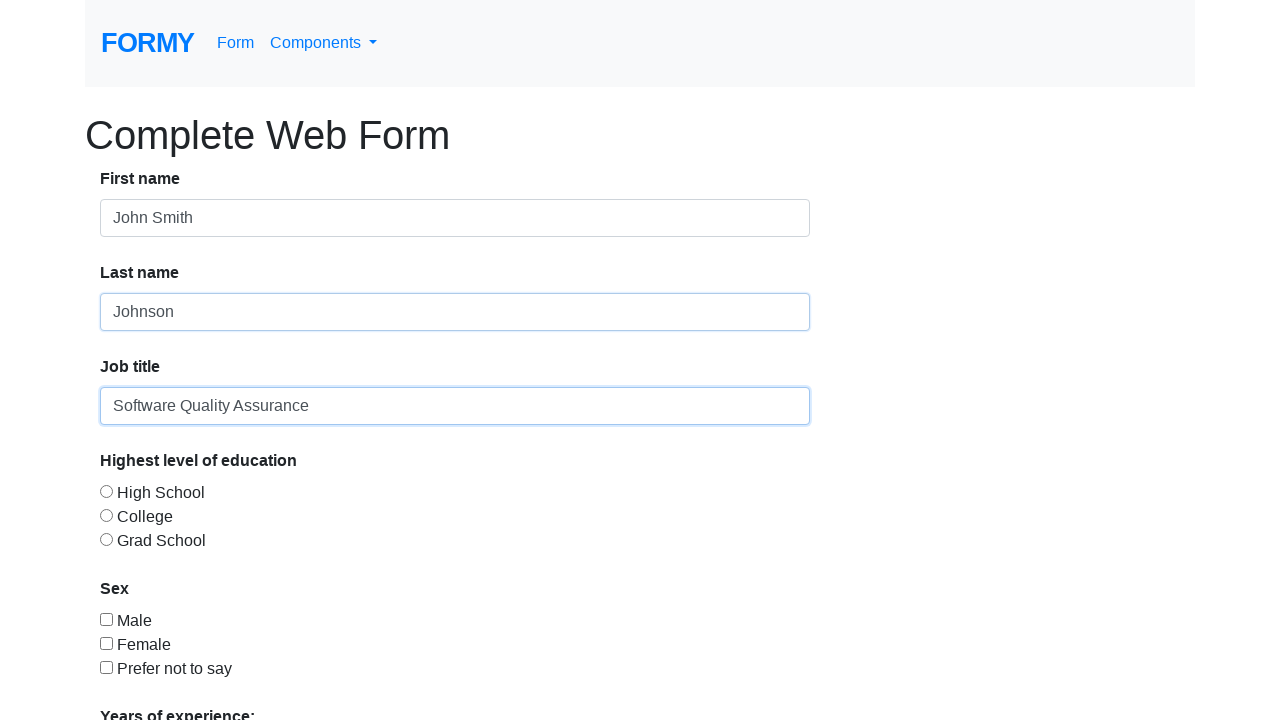

Selected education level - College at (106, 515) on #radio-button-2
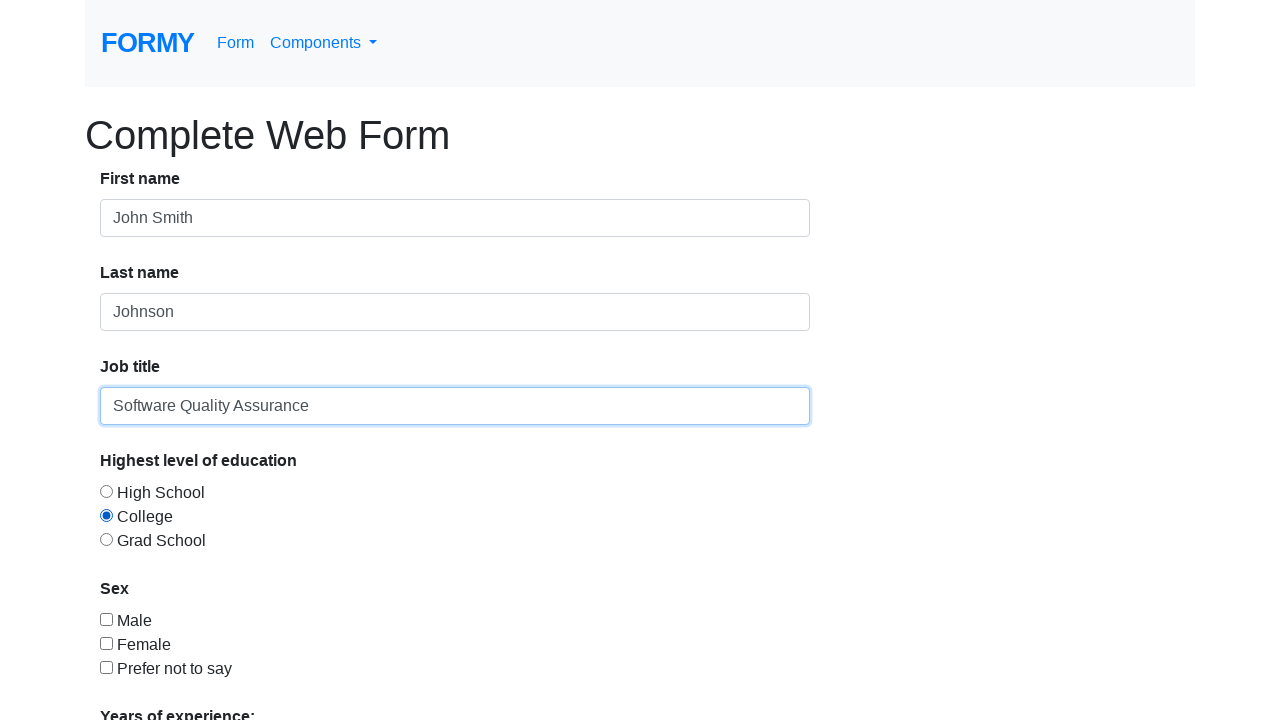

Selected gender - Male at (106, 619) on #checkbox-1
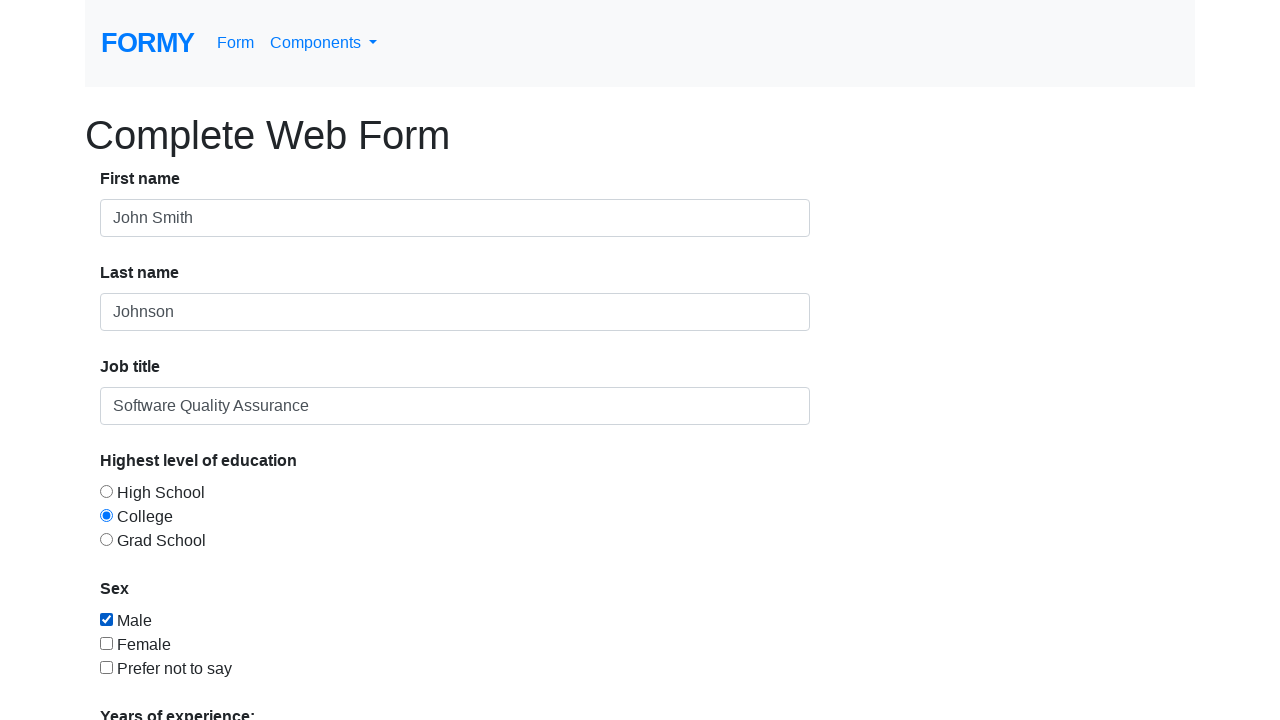

Selected experience level '2-4 years' from dropdown on #select-menu
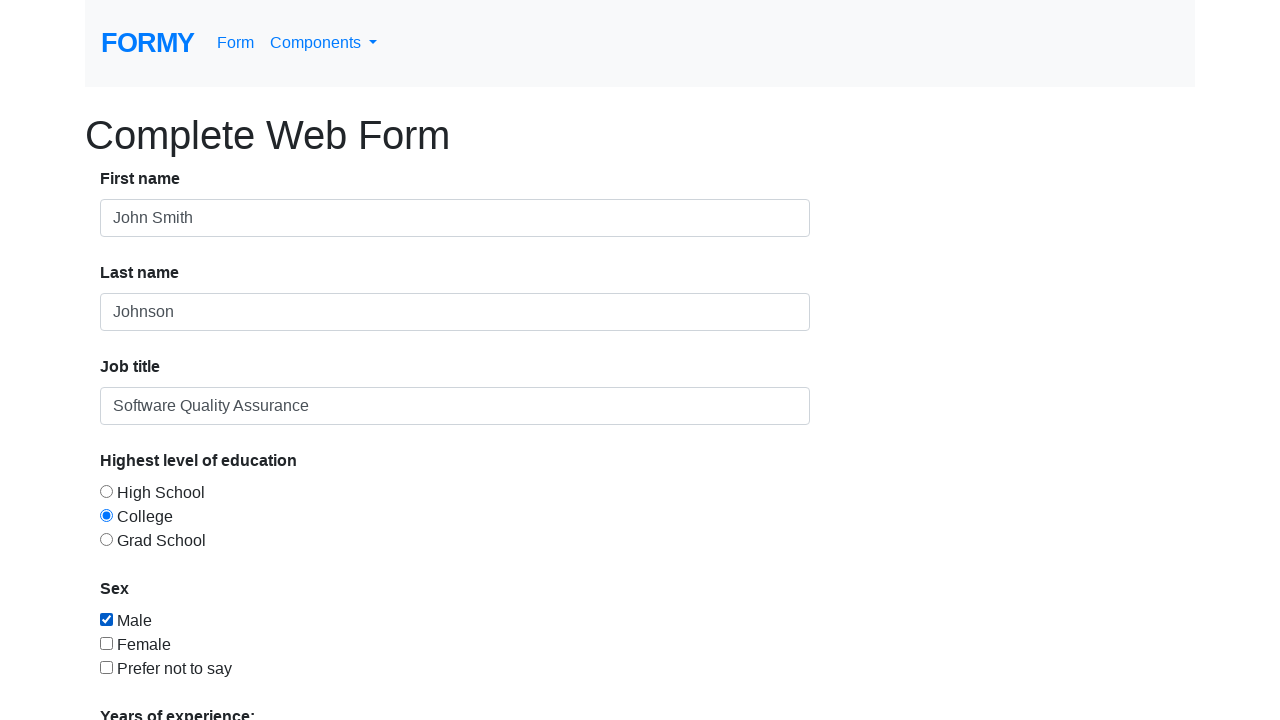

Filled date picker with '12/15/2023' on #datepicker
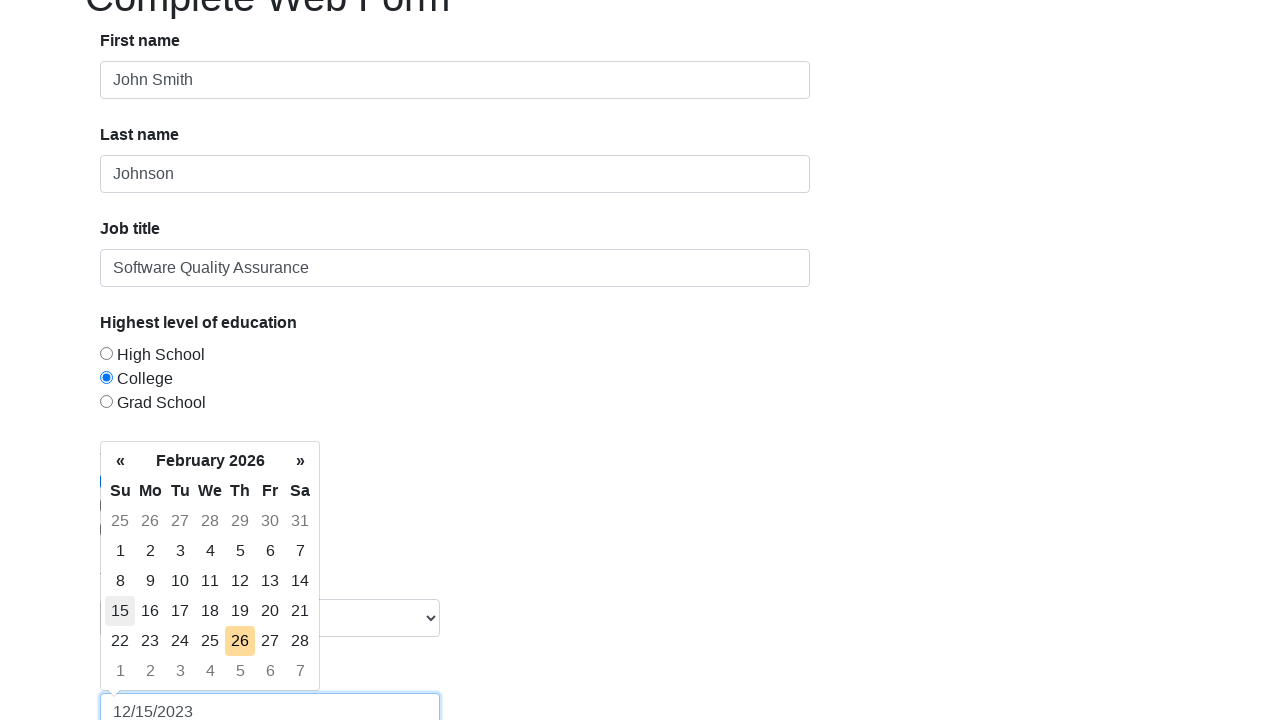

Clicked submit button to complete form submission at (148, 680) on xpath=/html/body/div/form/div/div[8]/a
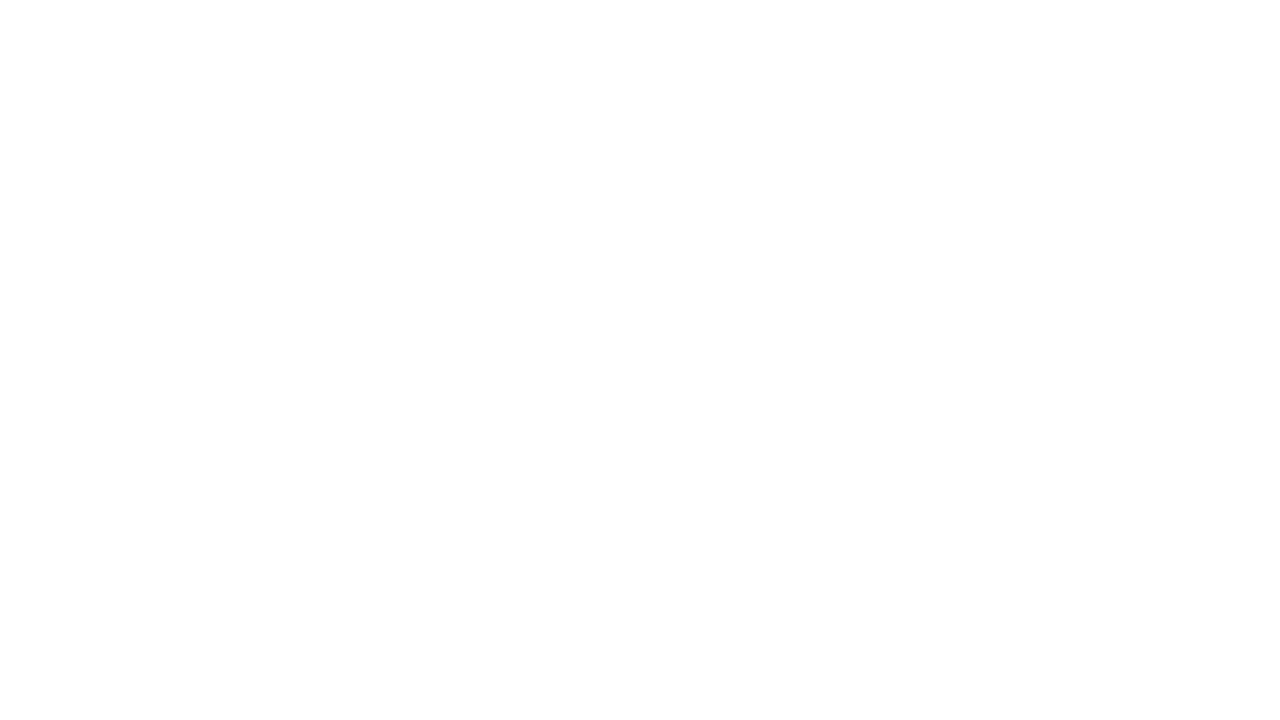

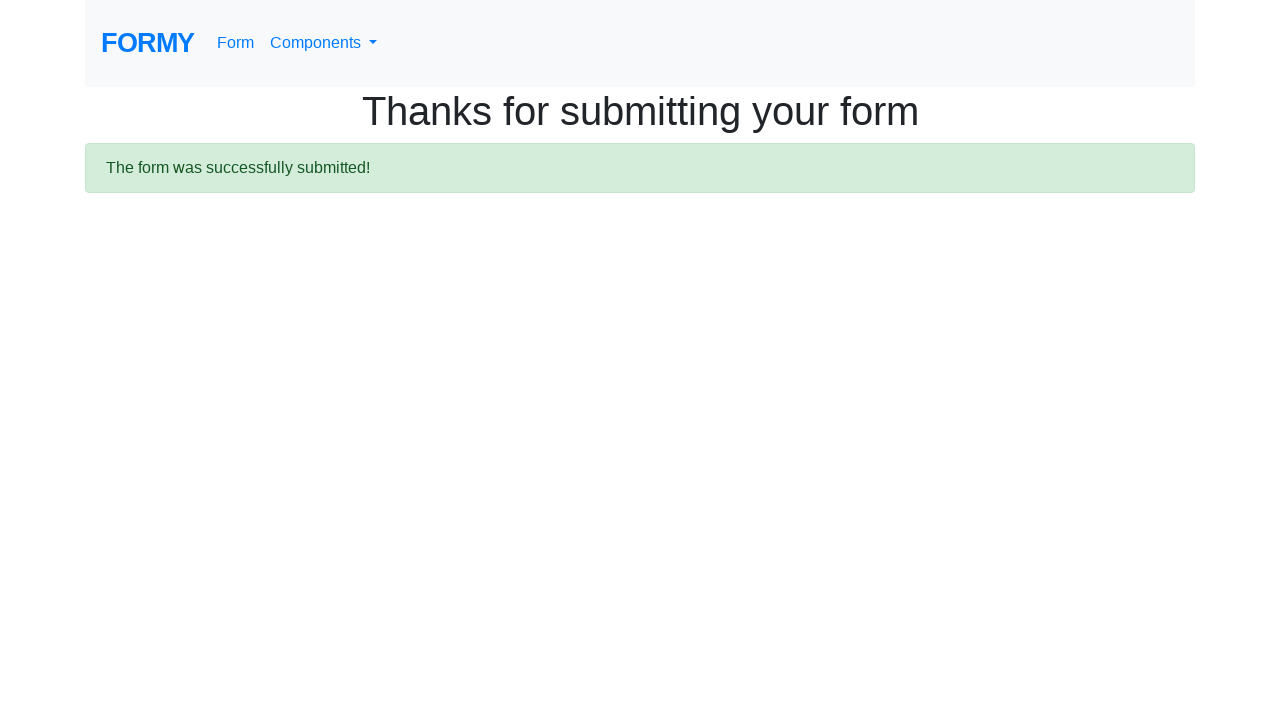